Verifies that the OrangeHRM login page displays the correct "Login" header text

Starting URL: https://opensource-demo.orangehrmlive.com/

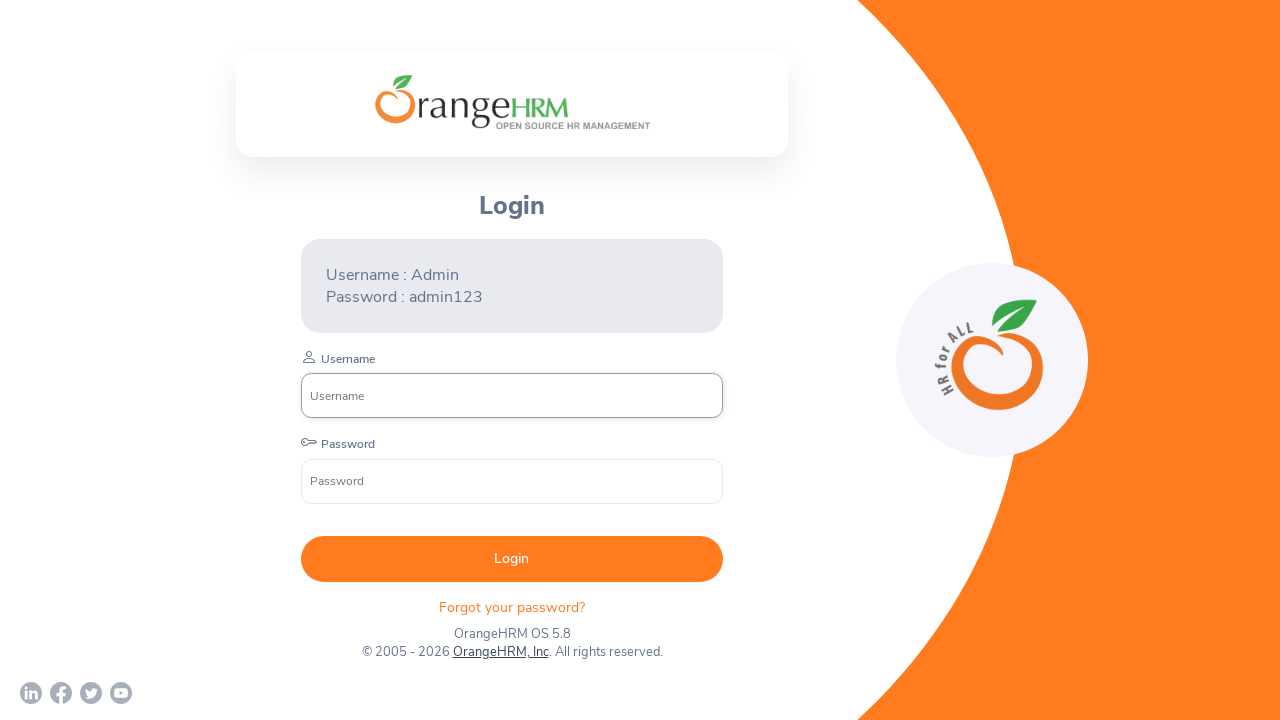

Waited for header element (h5) to be visible
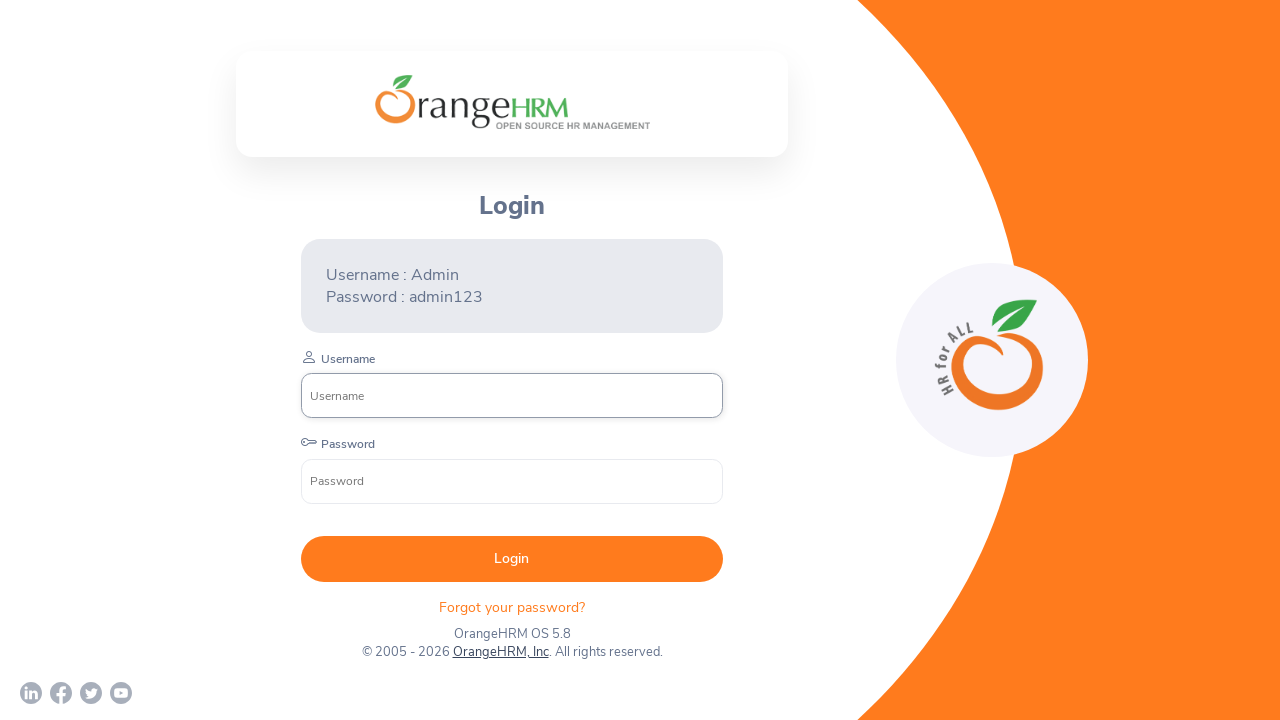

Retrieved header text content
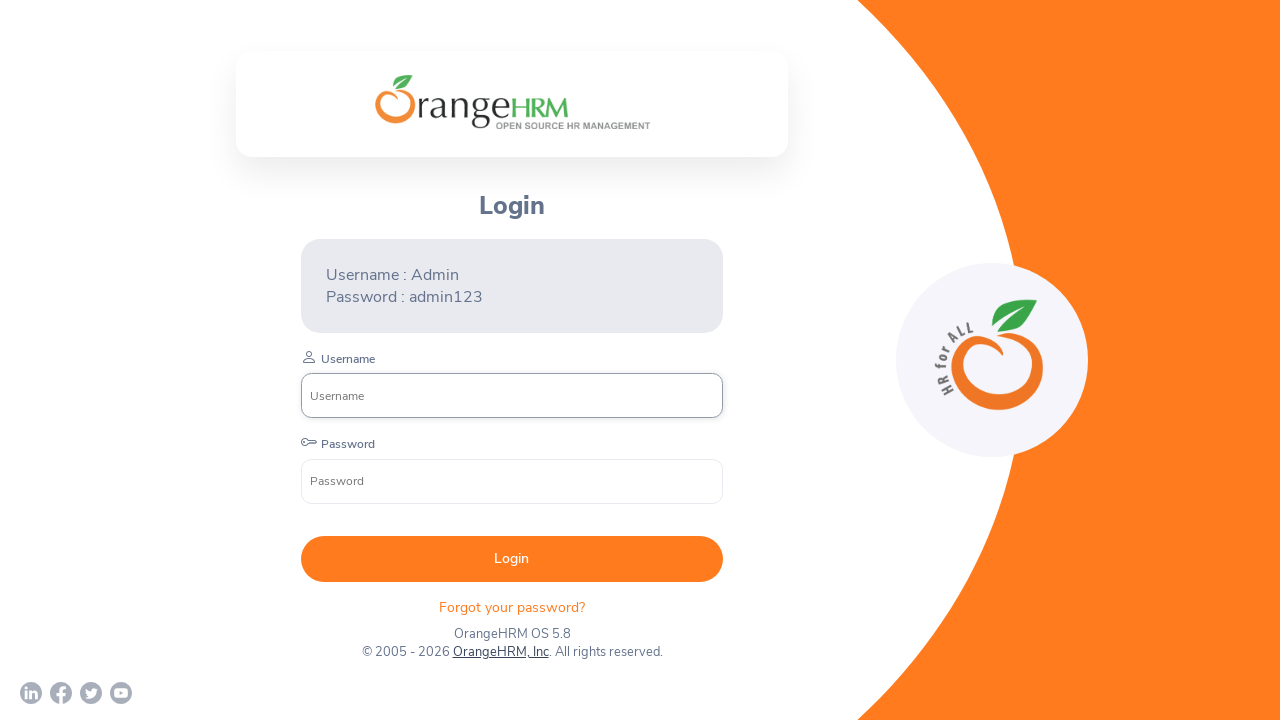

Verified header text equals 'Login'
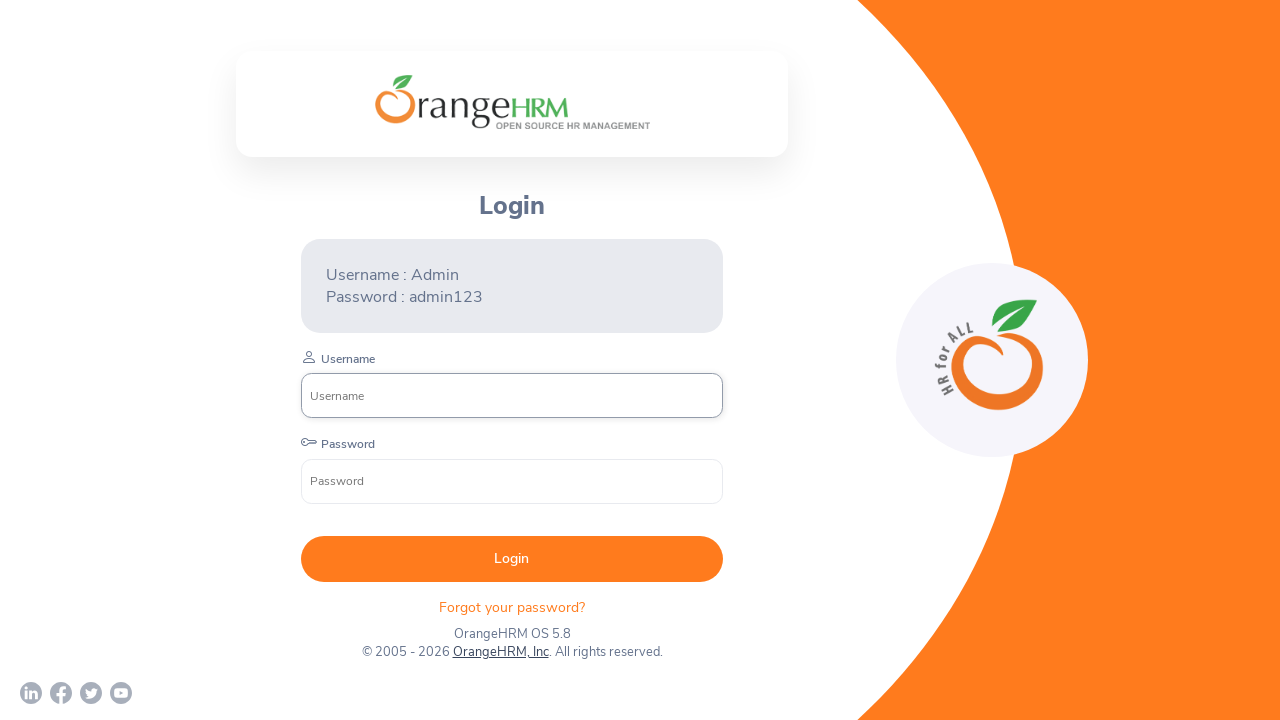

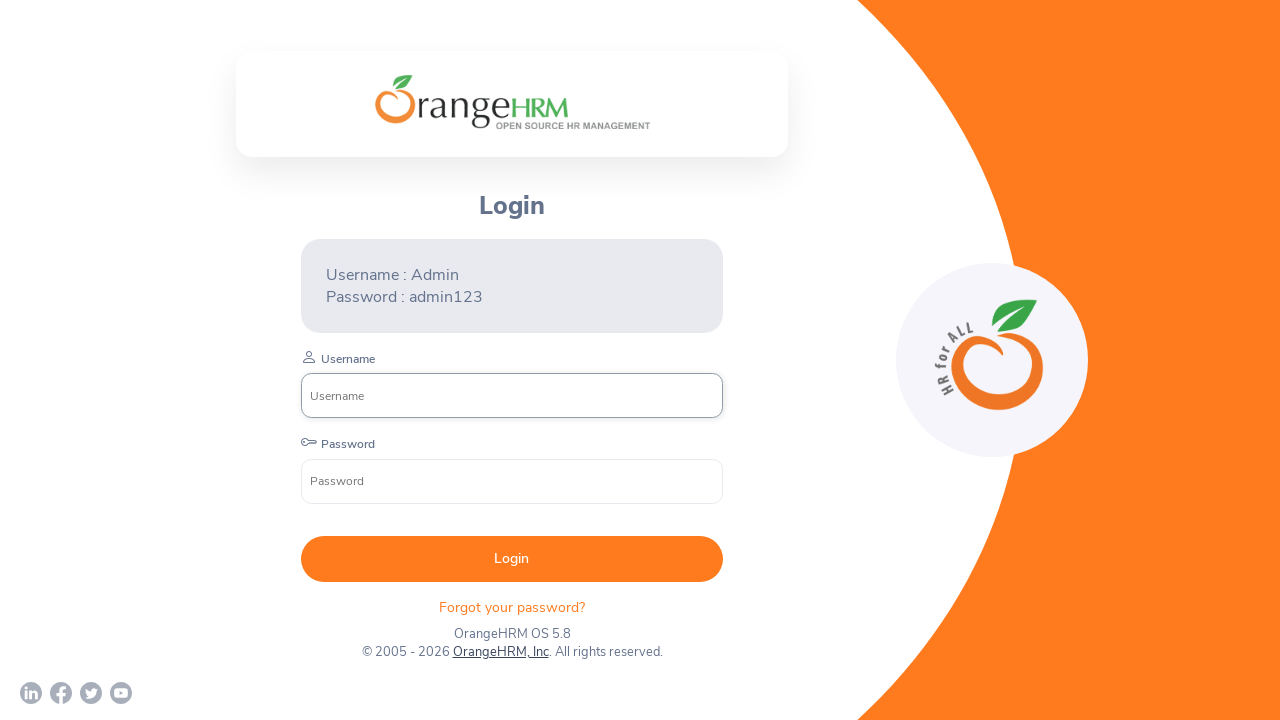